Tests navigation on a personal portfolio site by clicking on works and contacts sections

Starting URL: http://mauriciprats.github.io

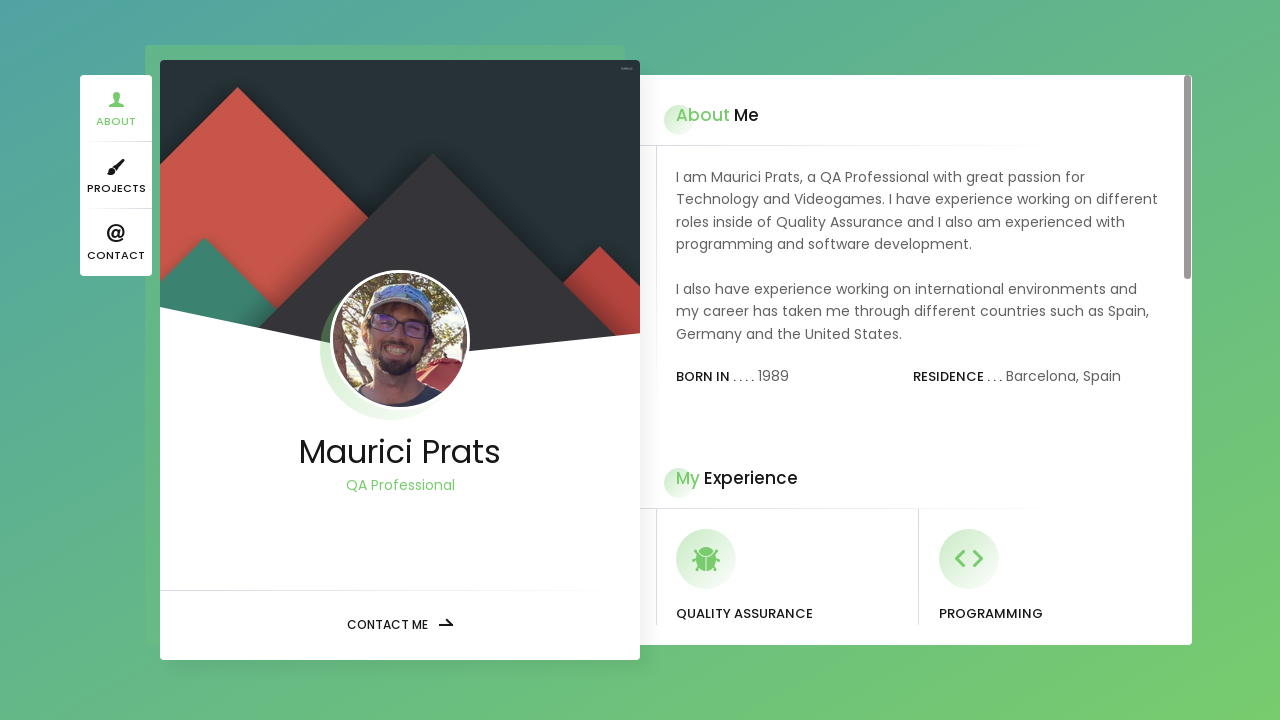

Clicked on works section link at (116, 176) on a[href='#works-card']
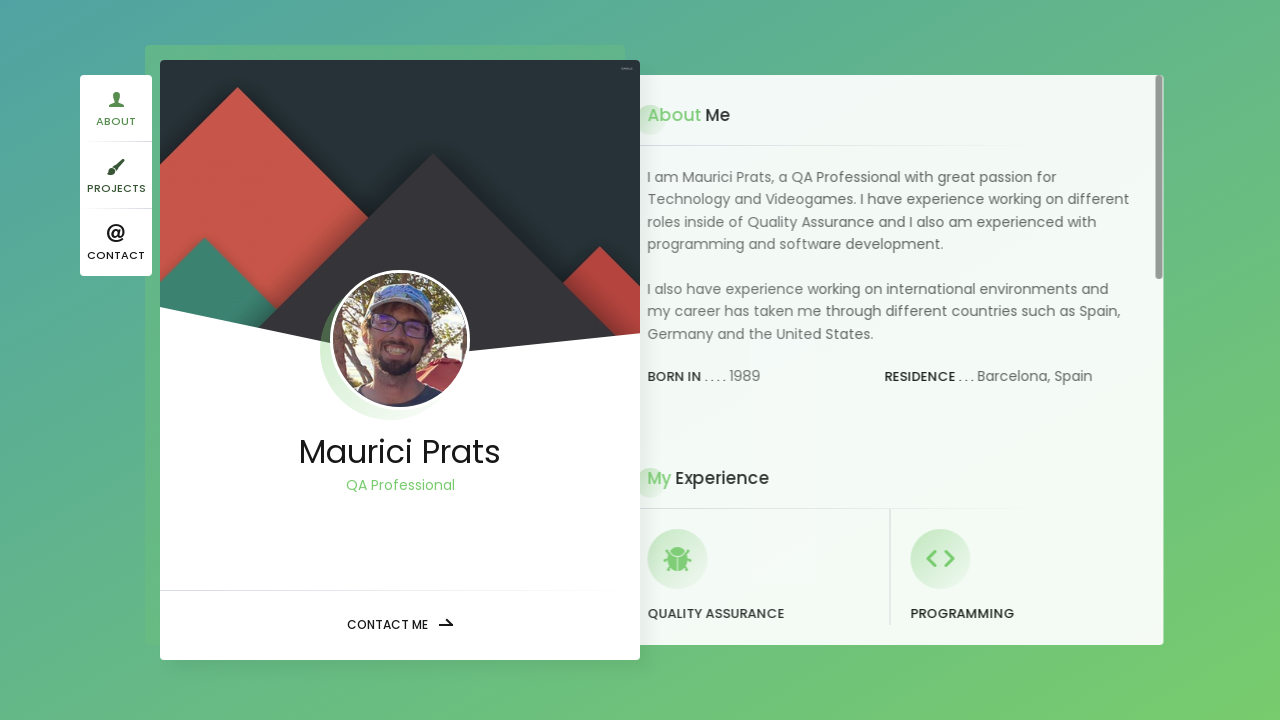

Waited for page to update
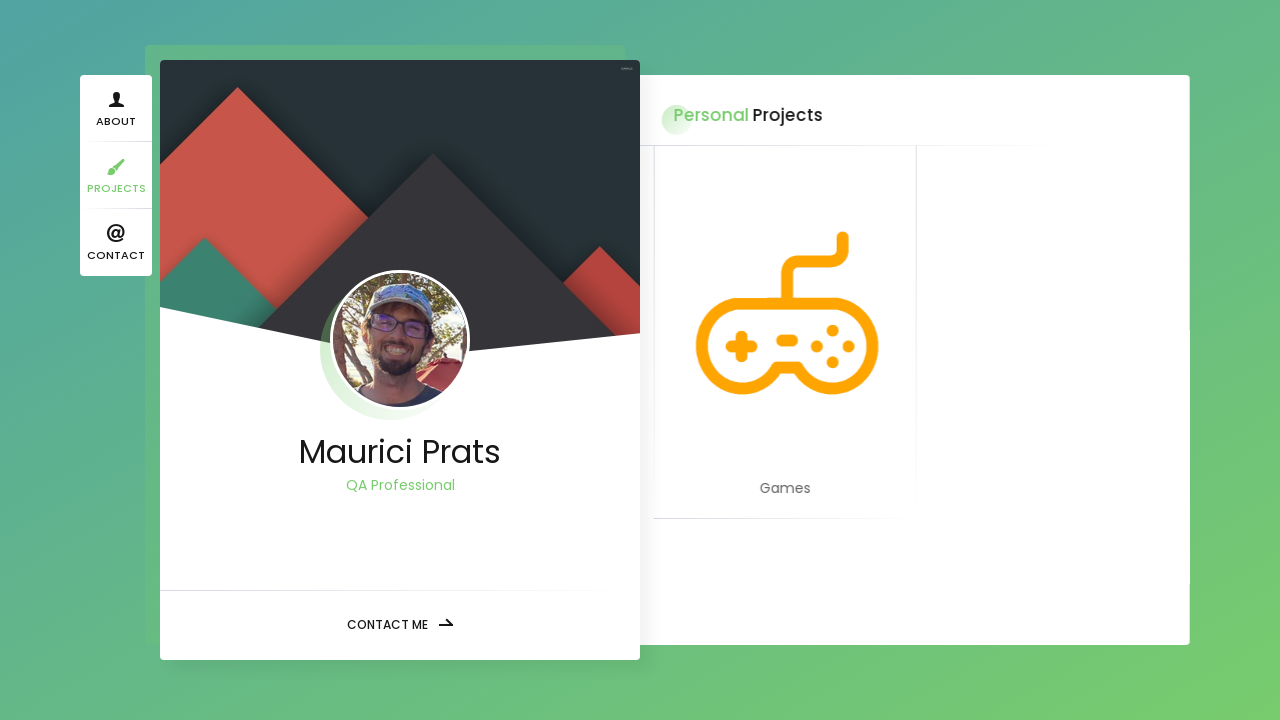

Clicked on contacts section link at (116, 242) on a[href='#contacts-card']
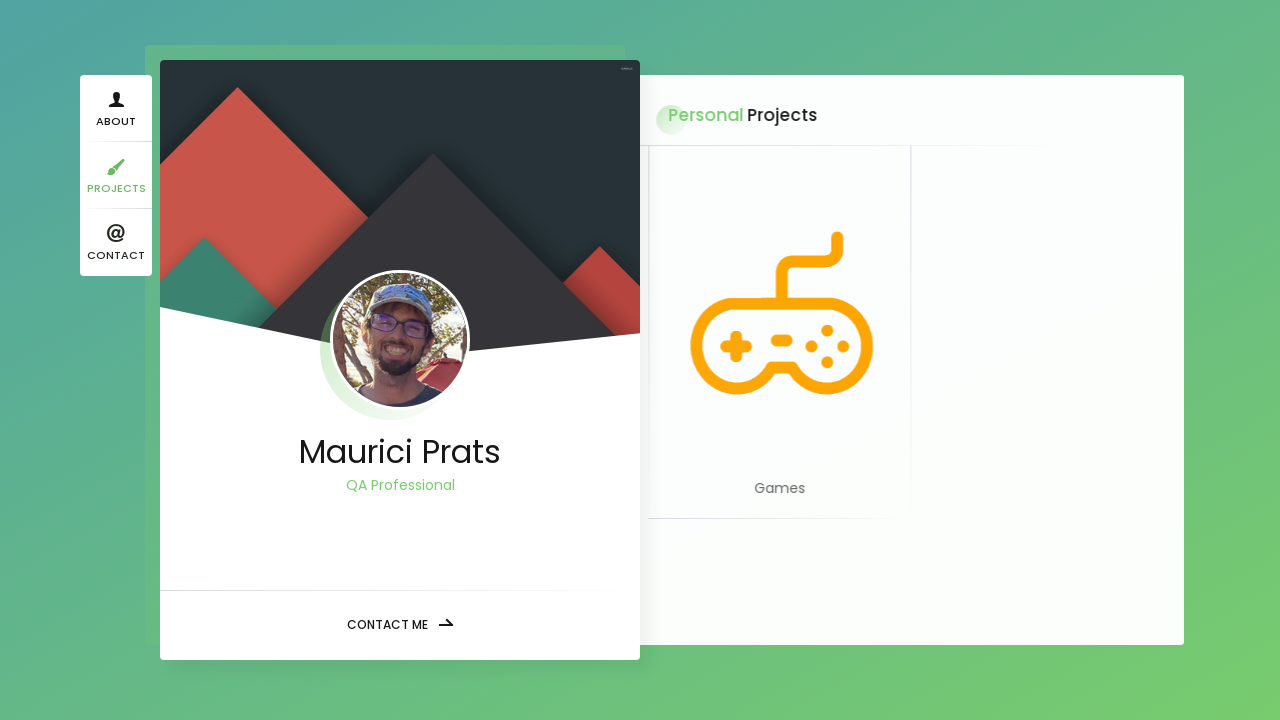

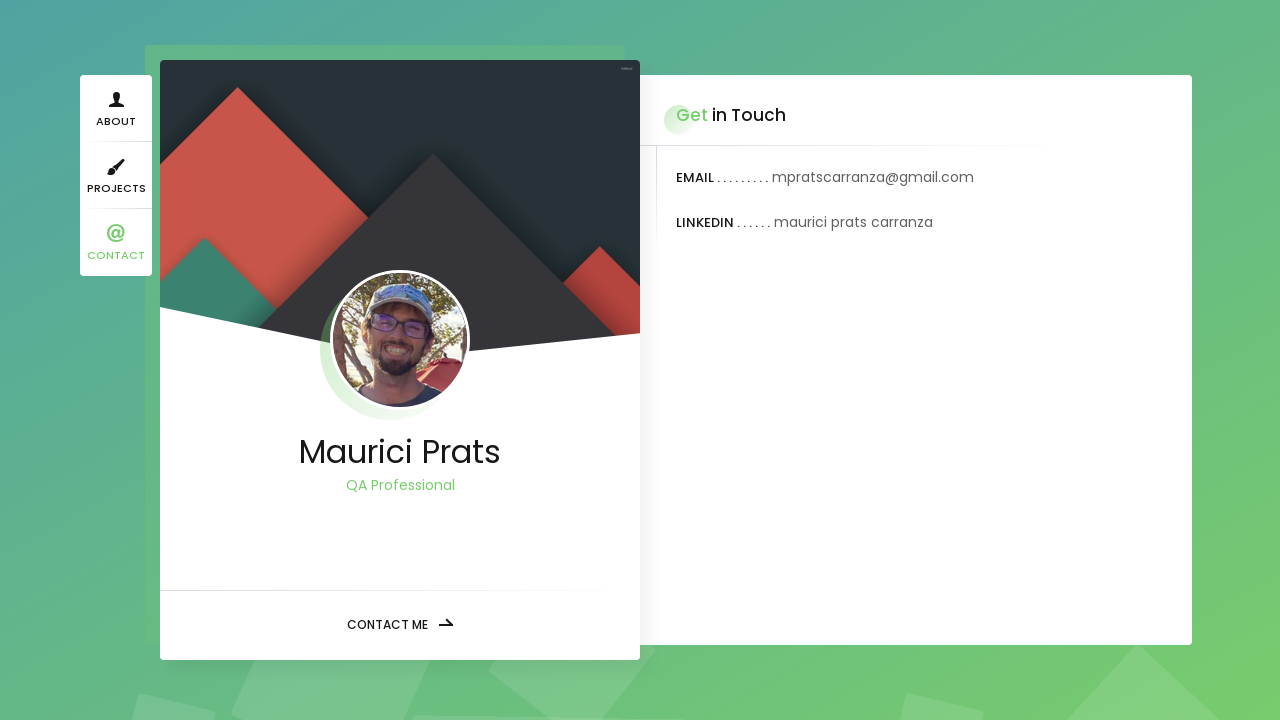